Navigates to the Cydeo practice inputs page and clicks the Home link to verify navigation works correctly

Starting URL: https://practice.cydeo.com/inputs

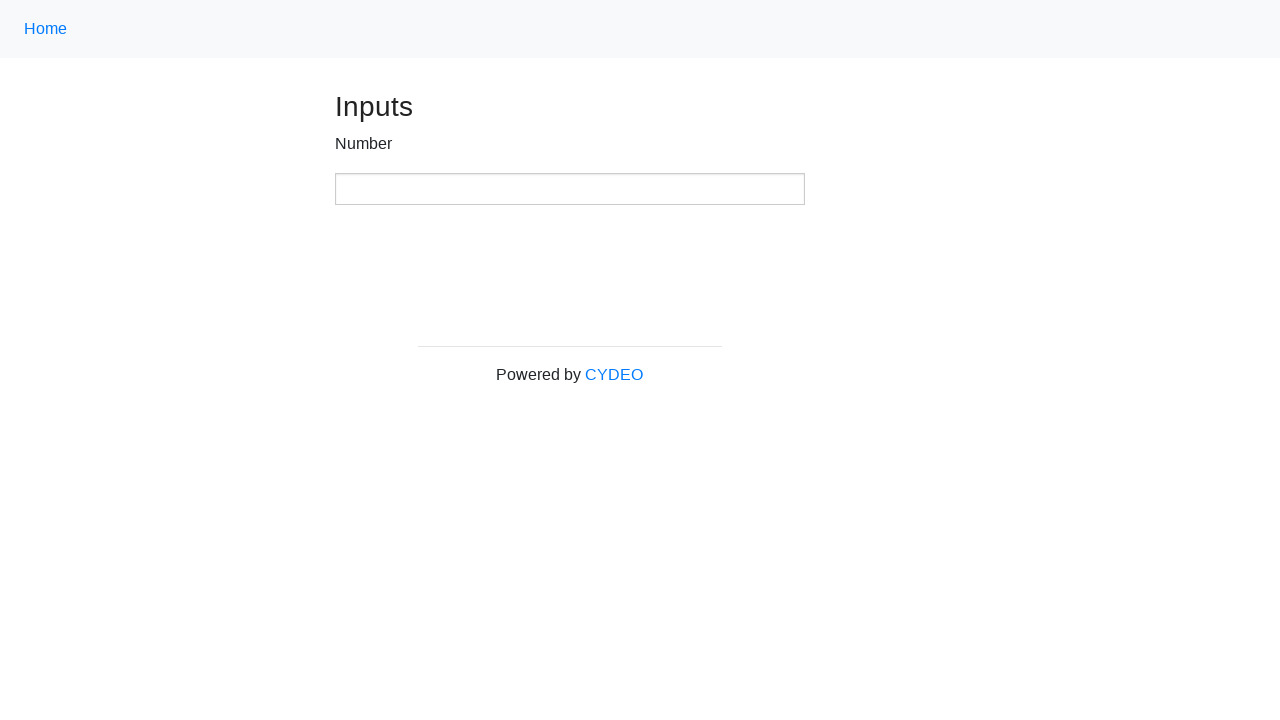

Clicked Home link using class locator '.nav-link' at (46, 29) on .nav-link
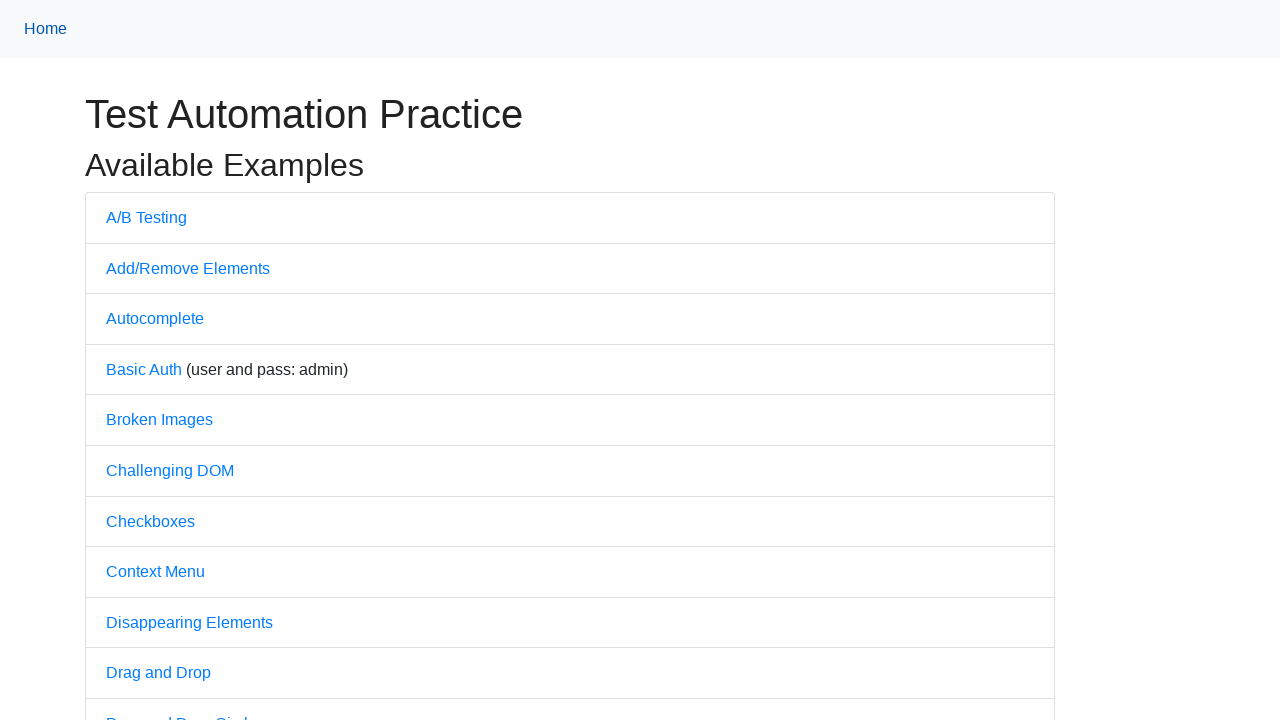

Waited for page to load (domcontentloaded state)
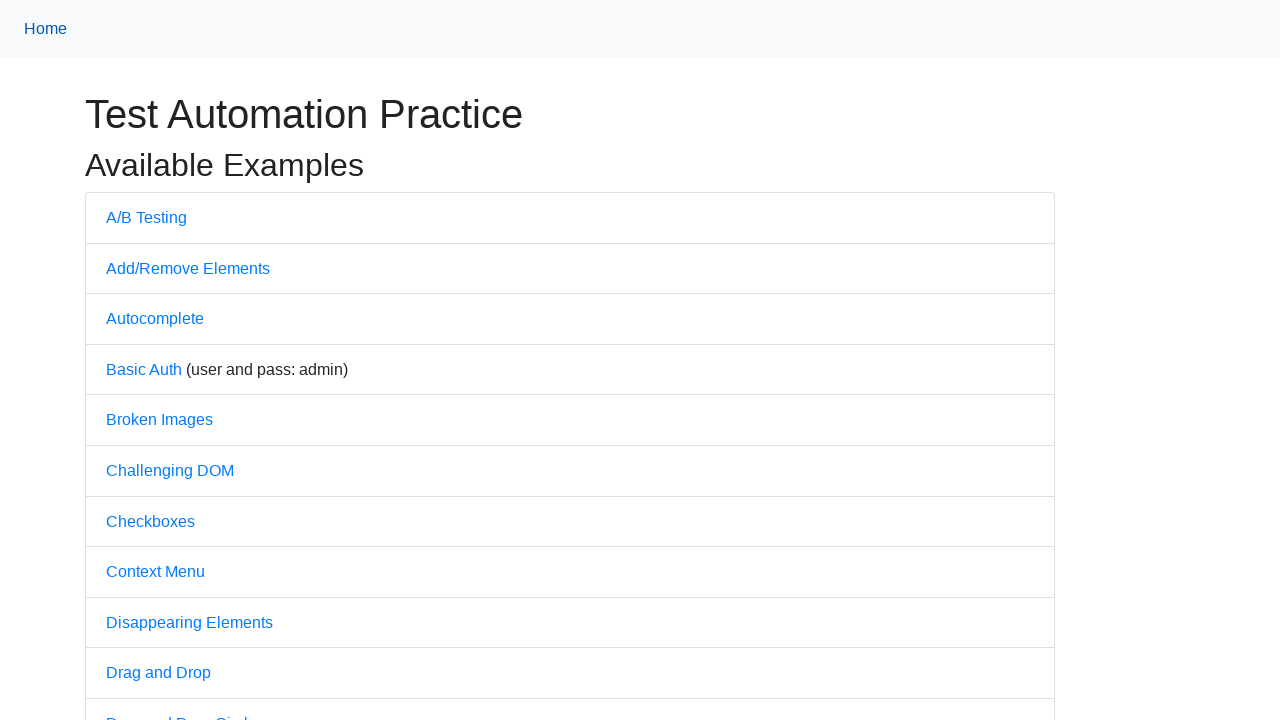

Verified page title is 'Practice'
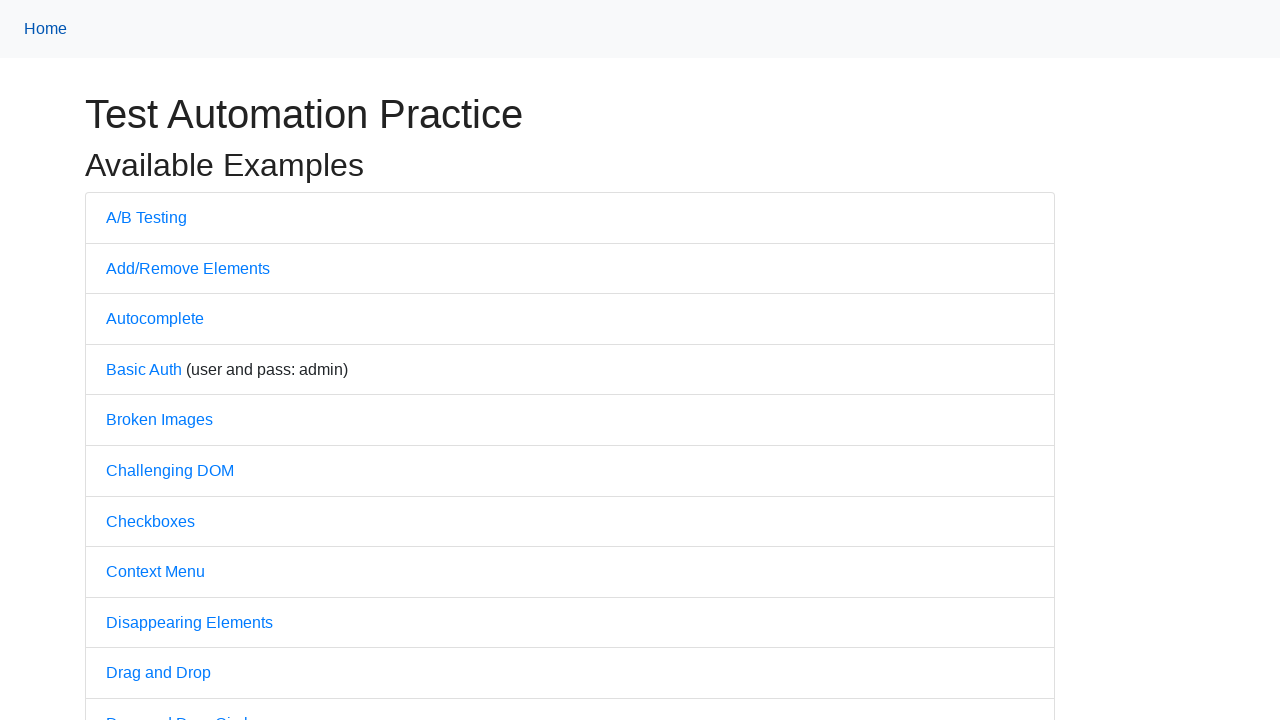

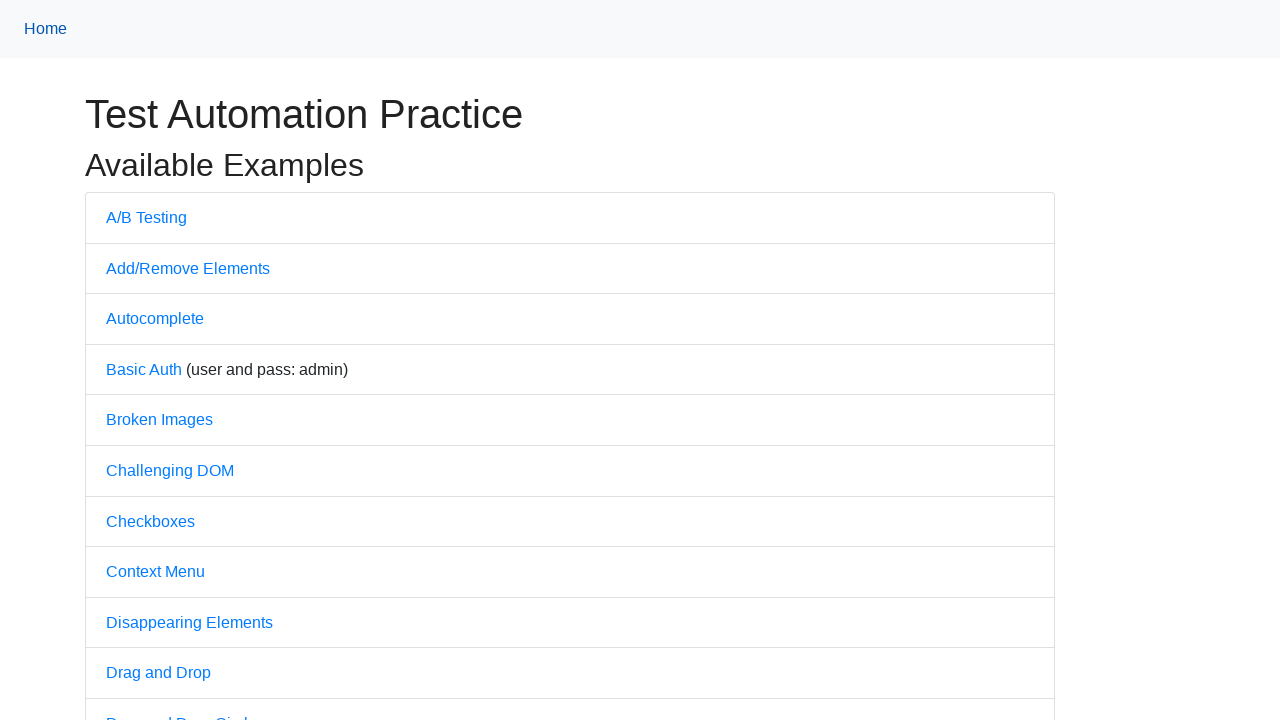